Tests the text comparison tool by entering text in both text areas using keyboard interactions to demonstrate copy/paste functionality between the two comparison panels.

Starting URL: https://extendsclass.com/text-compare.html

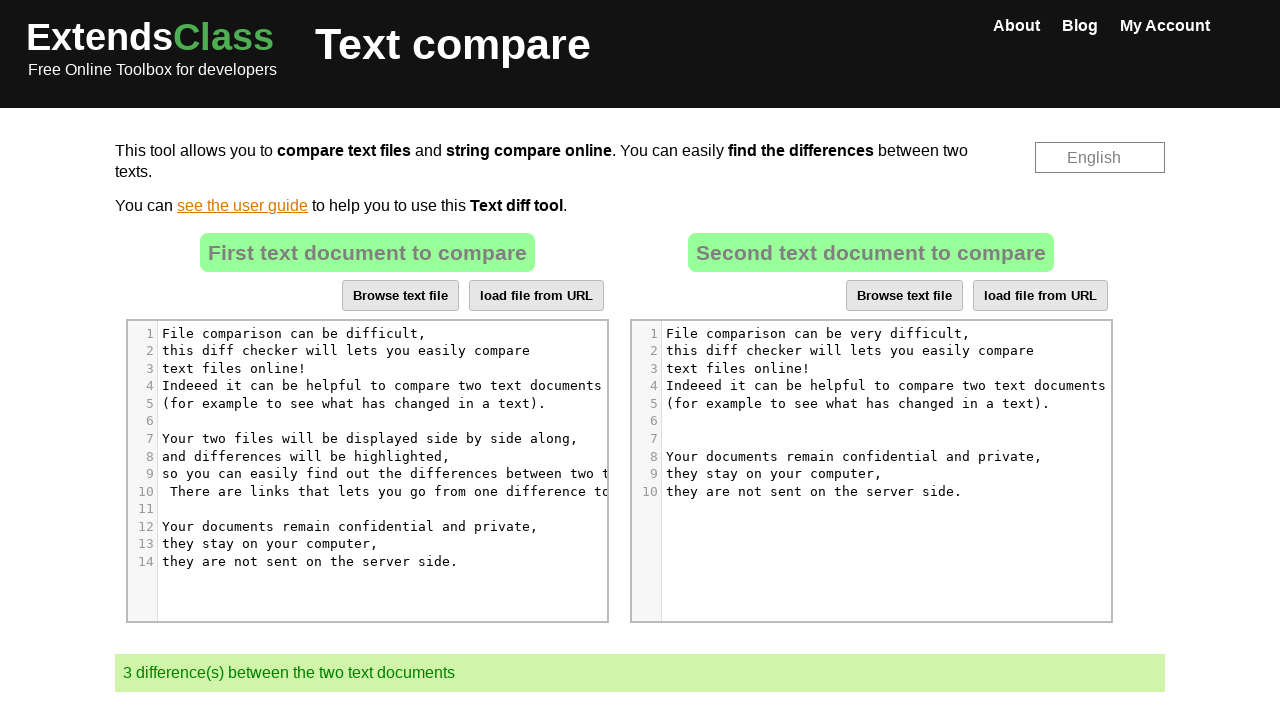

Set viewport size to 1920x1080
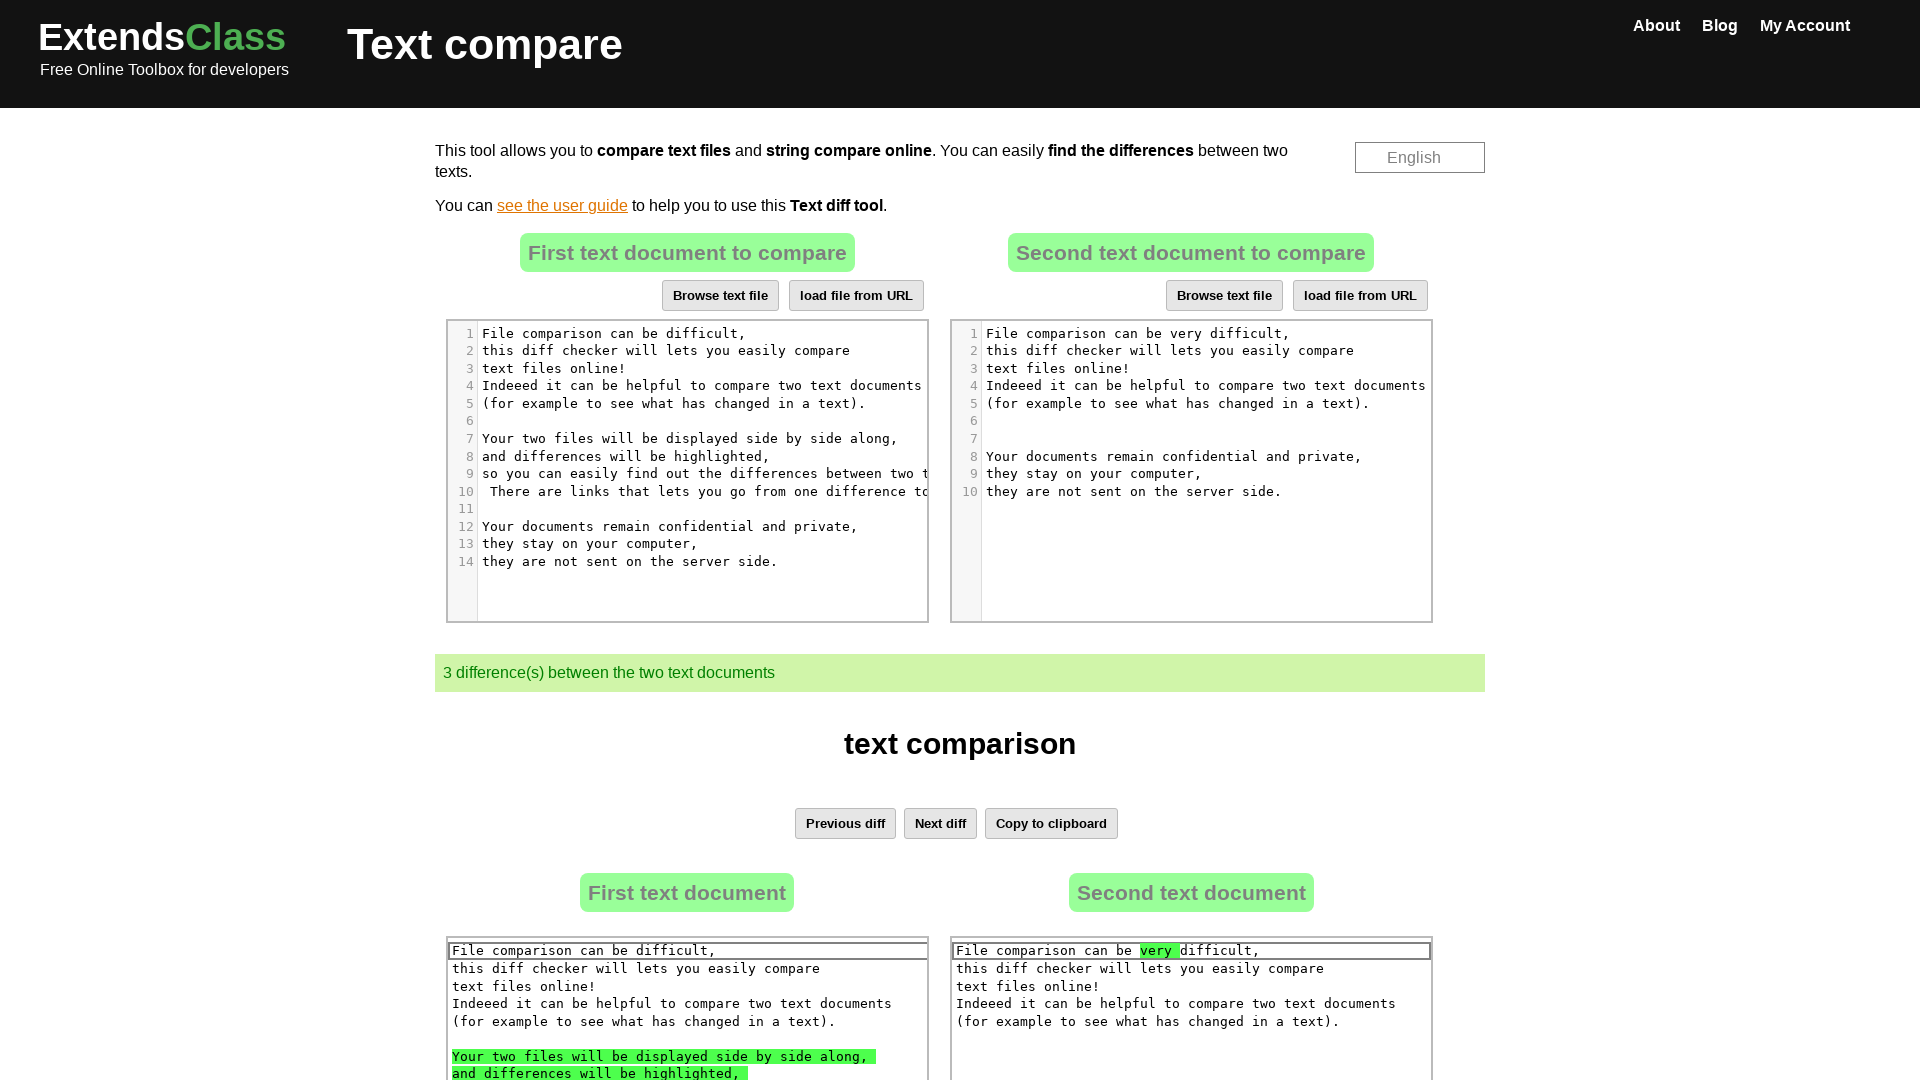

Left text area (dropZone) loaded
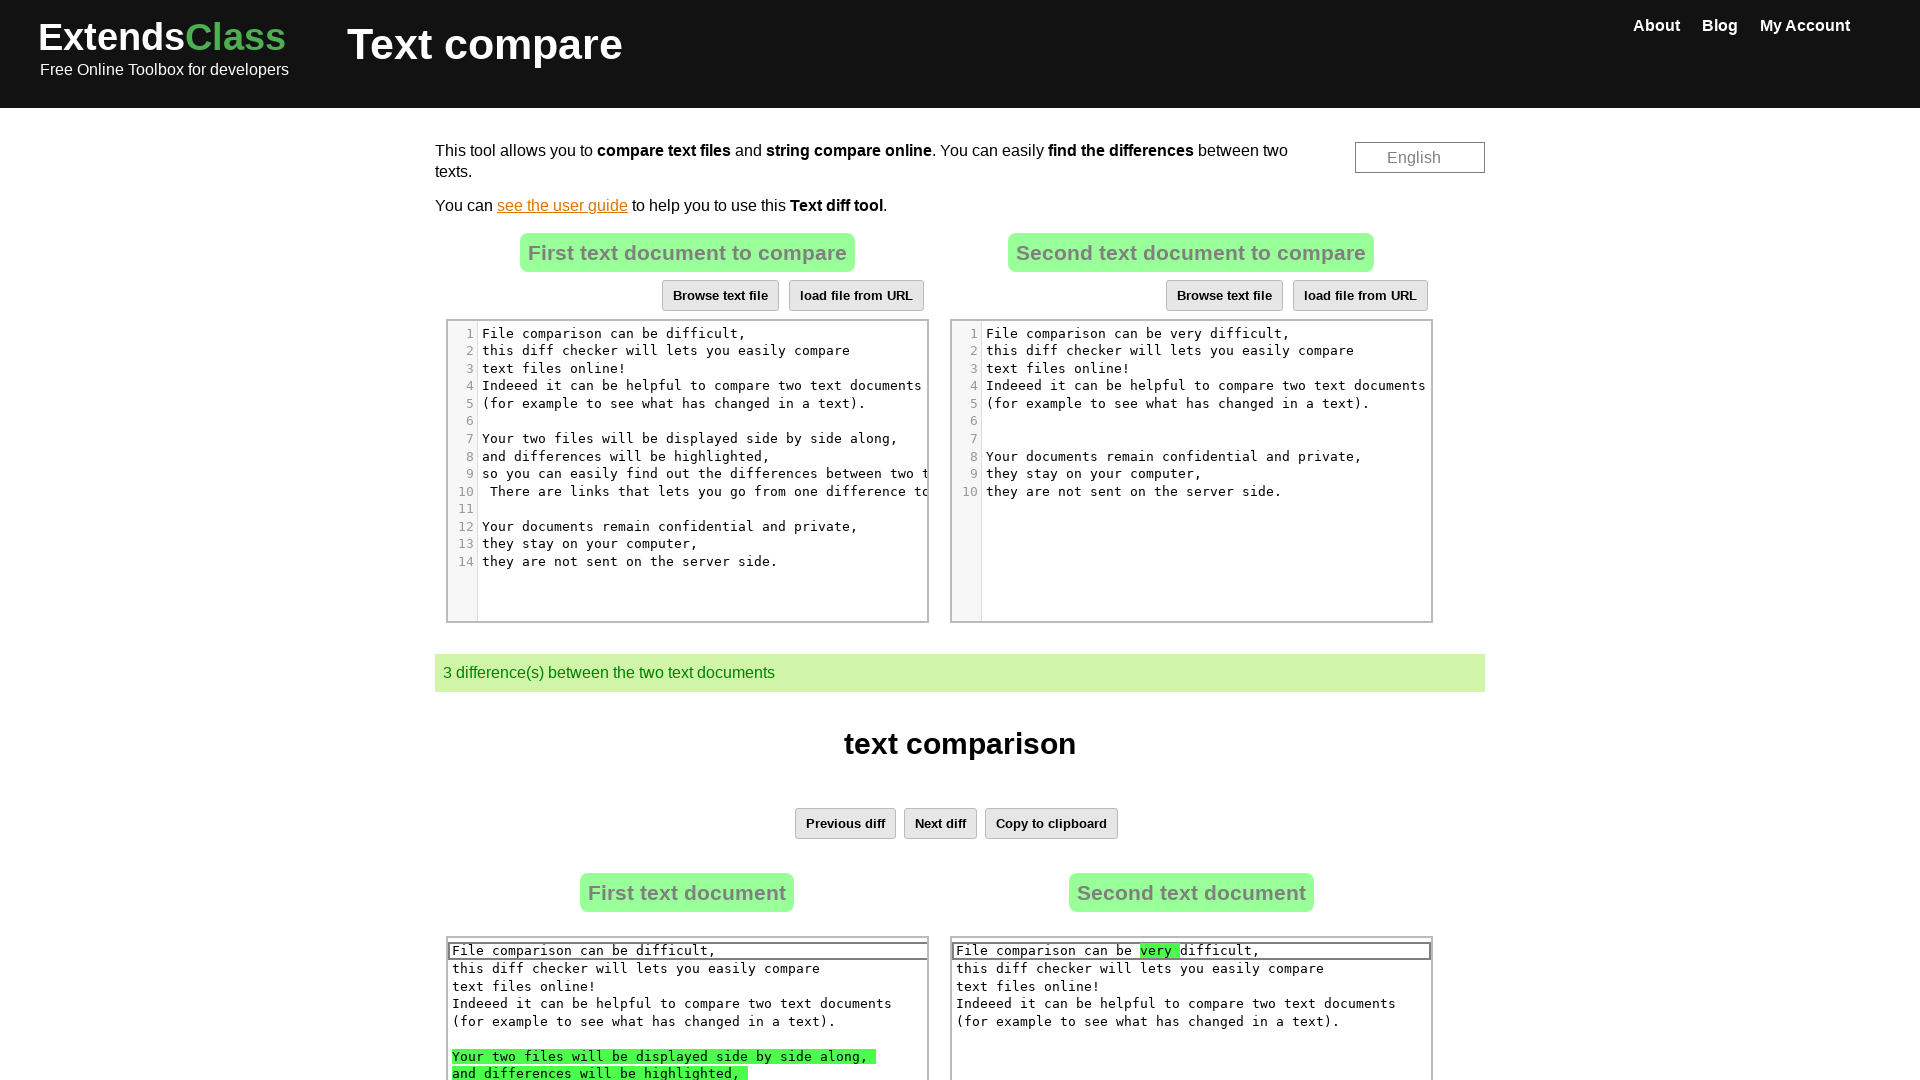

Right text area (dropZone2) loaded
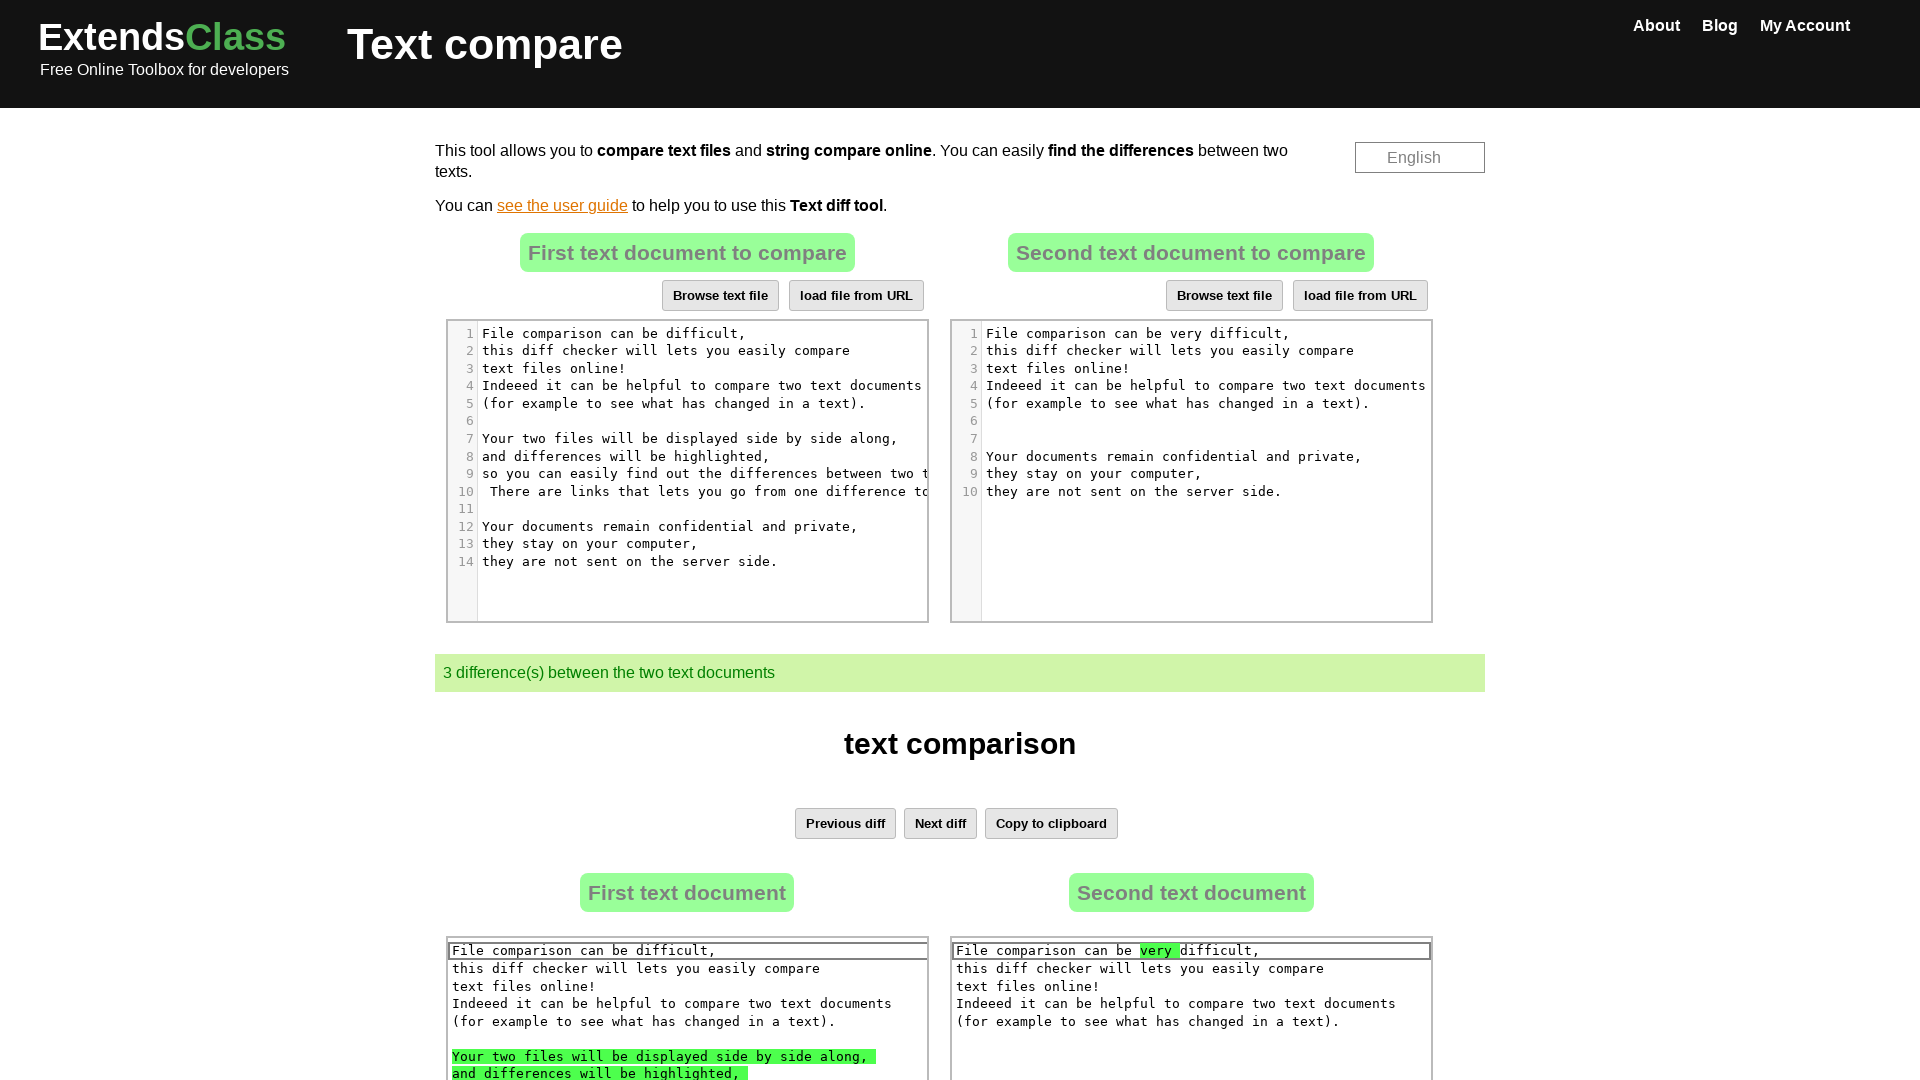

Located source text area in left panel
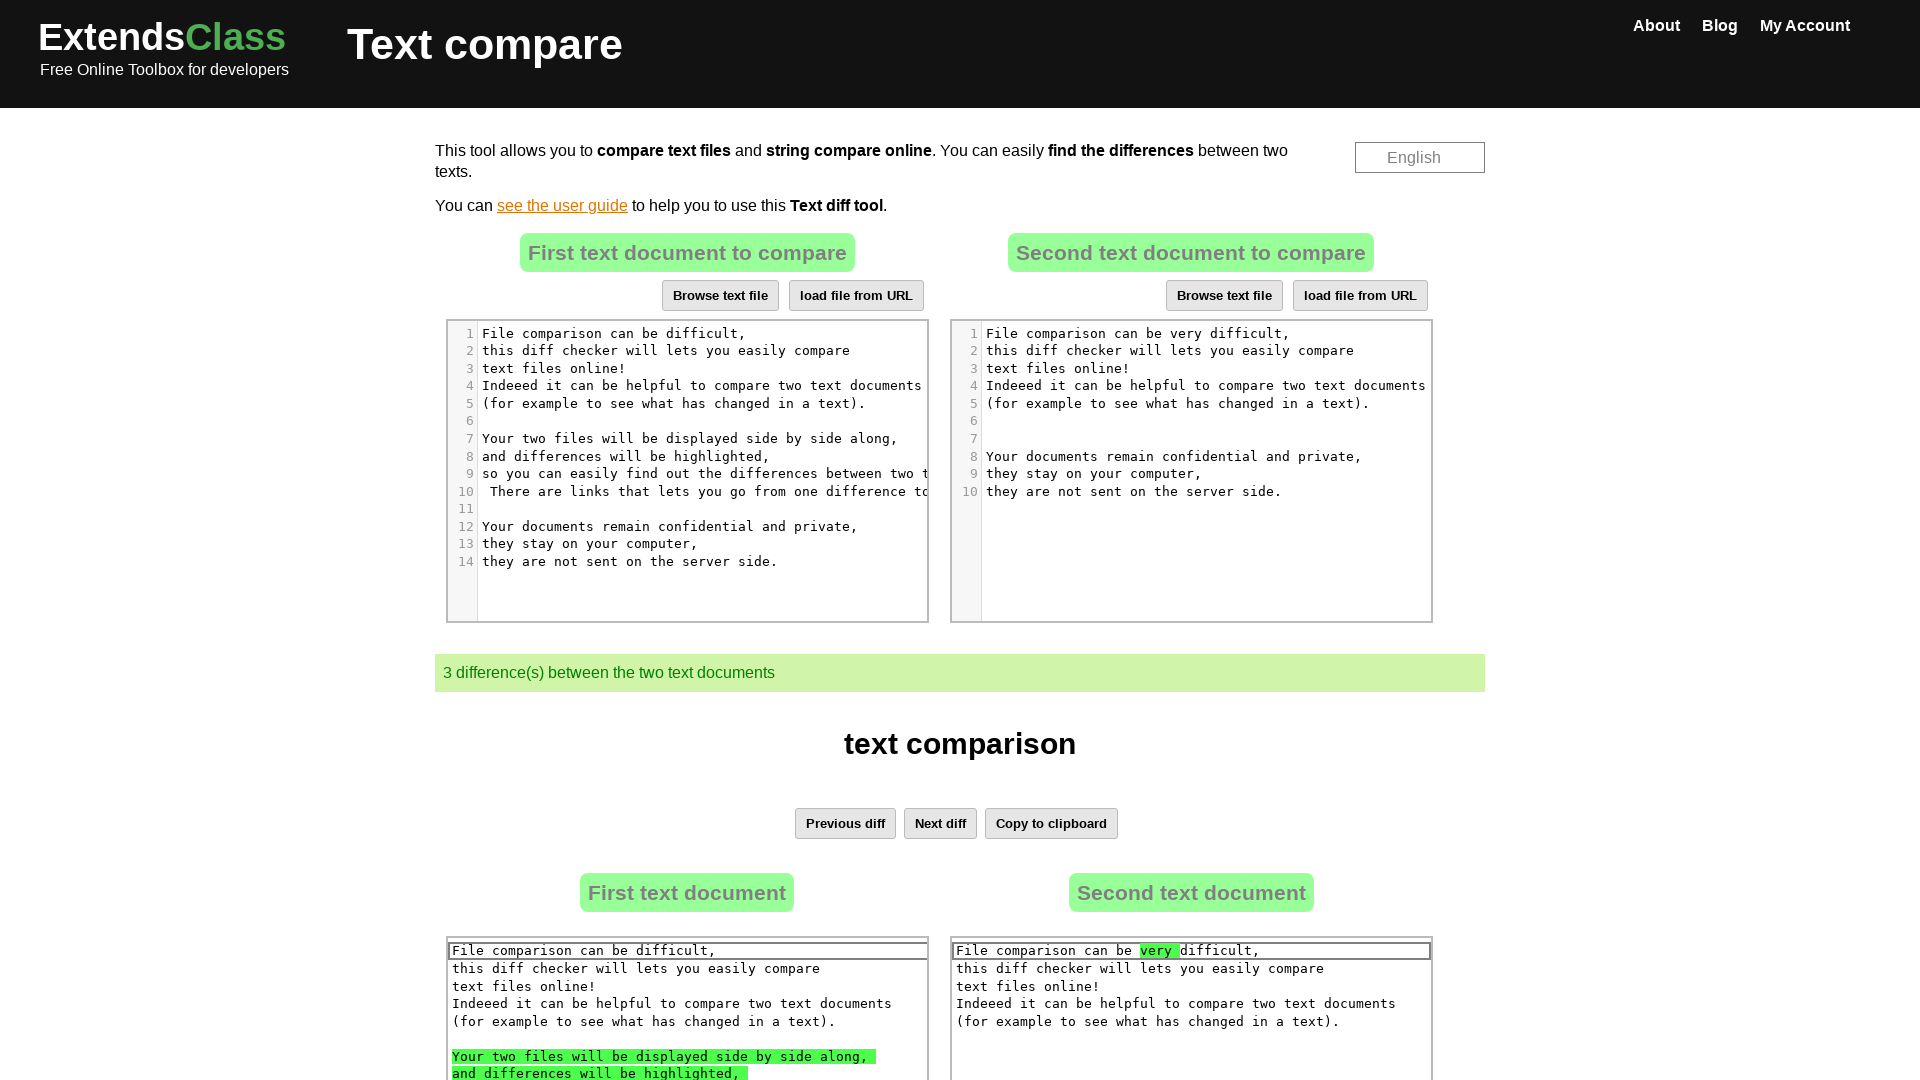

Clicked on source text area to focus at (687, 471) on xpath=//*[@id='dropZone']//div[contains(@class, 'CodeMirror')] >> nth=0
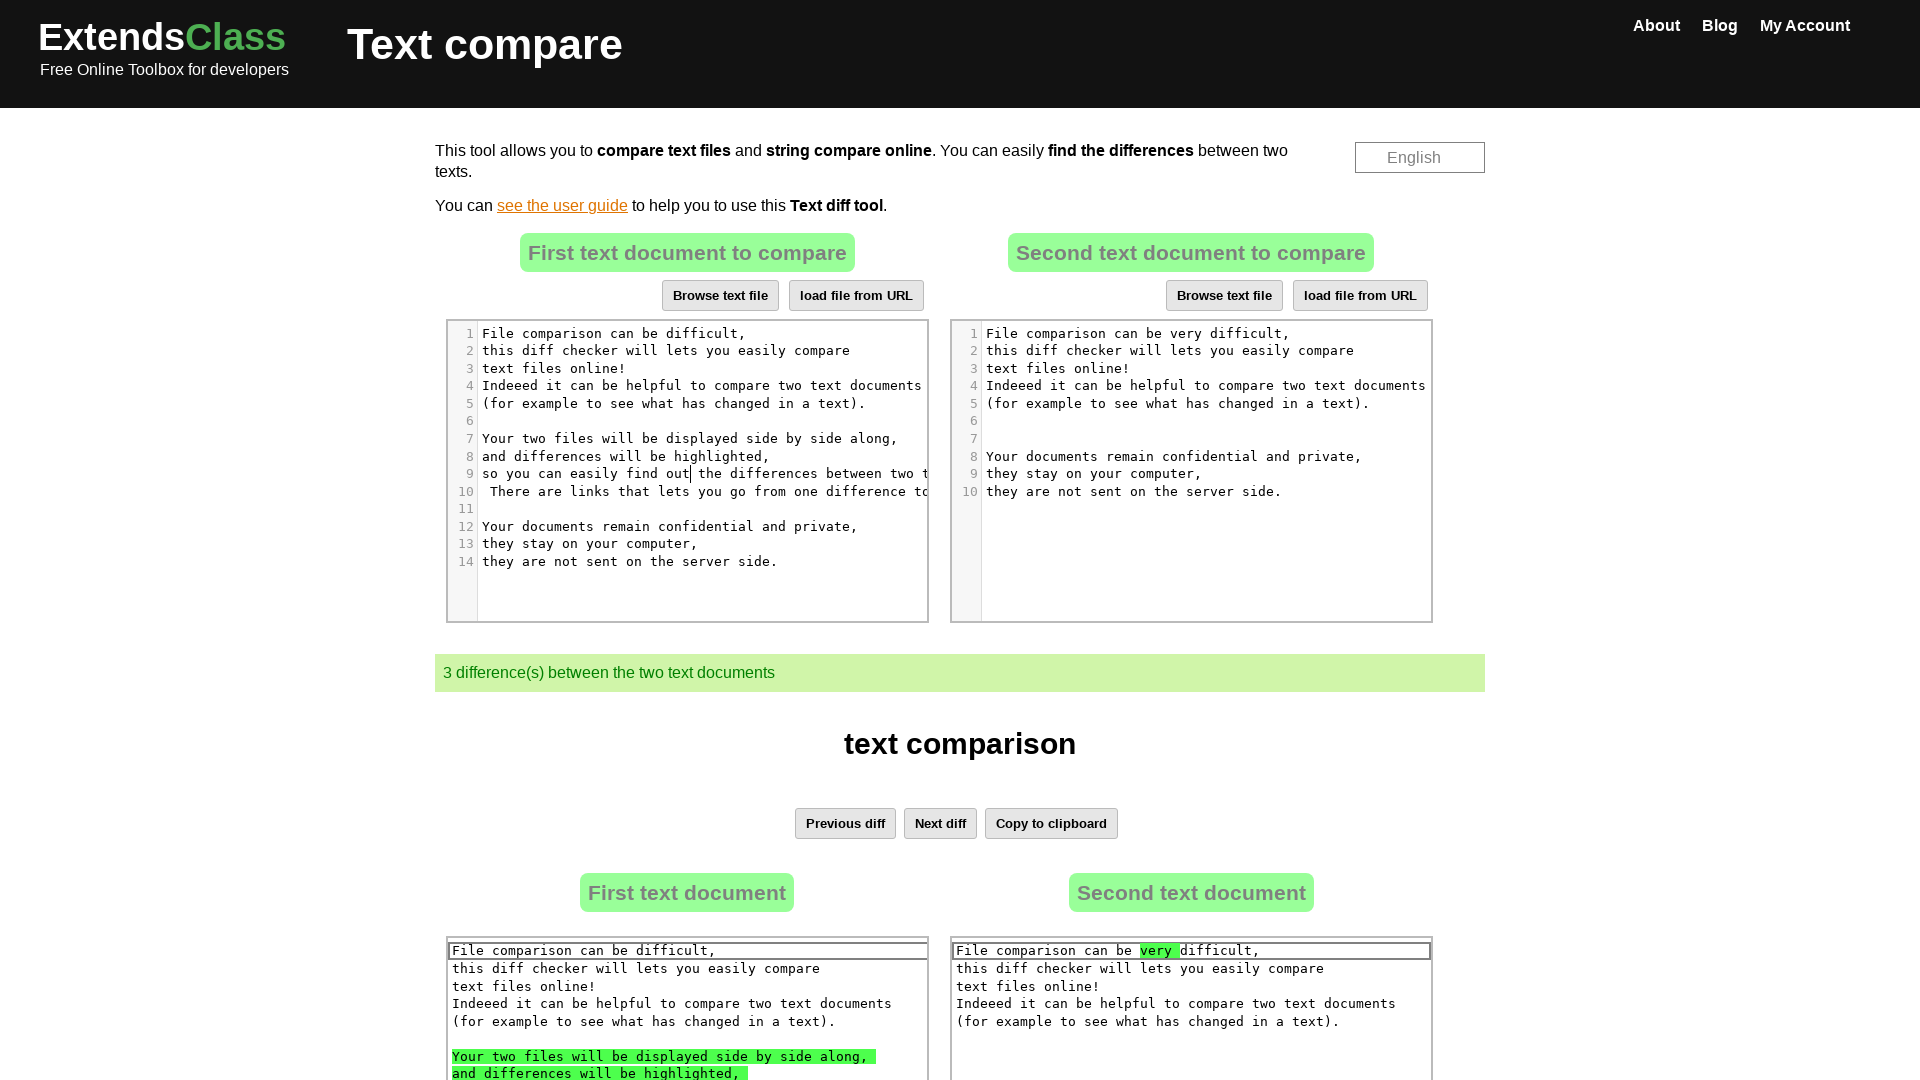

Typed 'Sample text for comparison' in source area
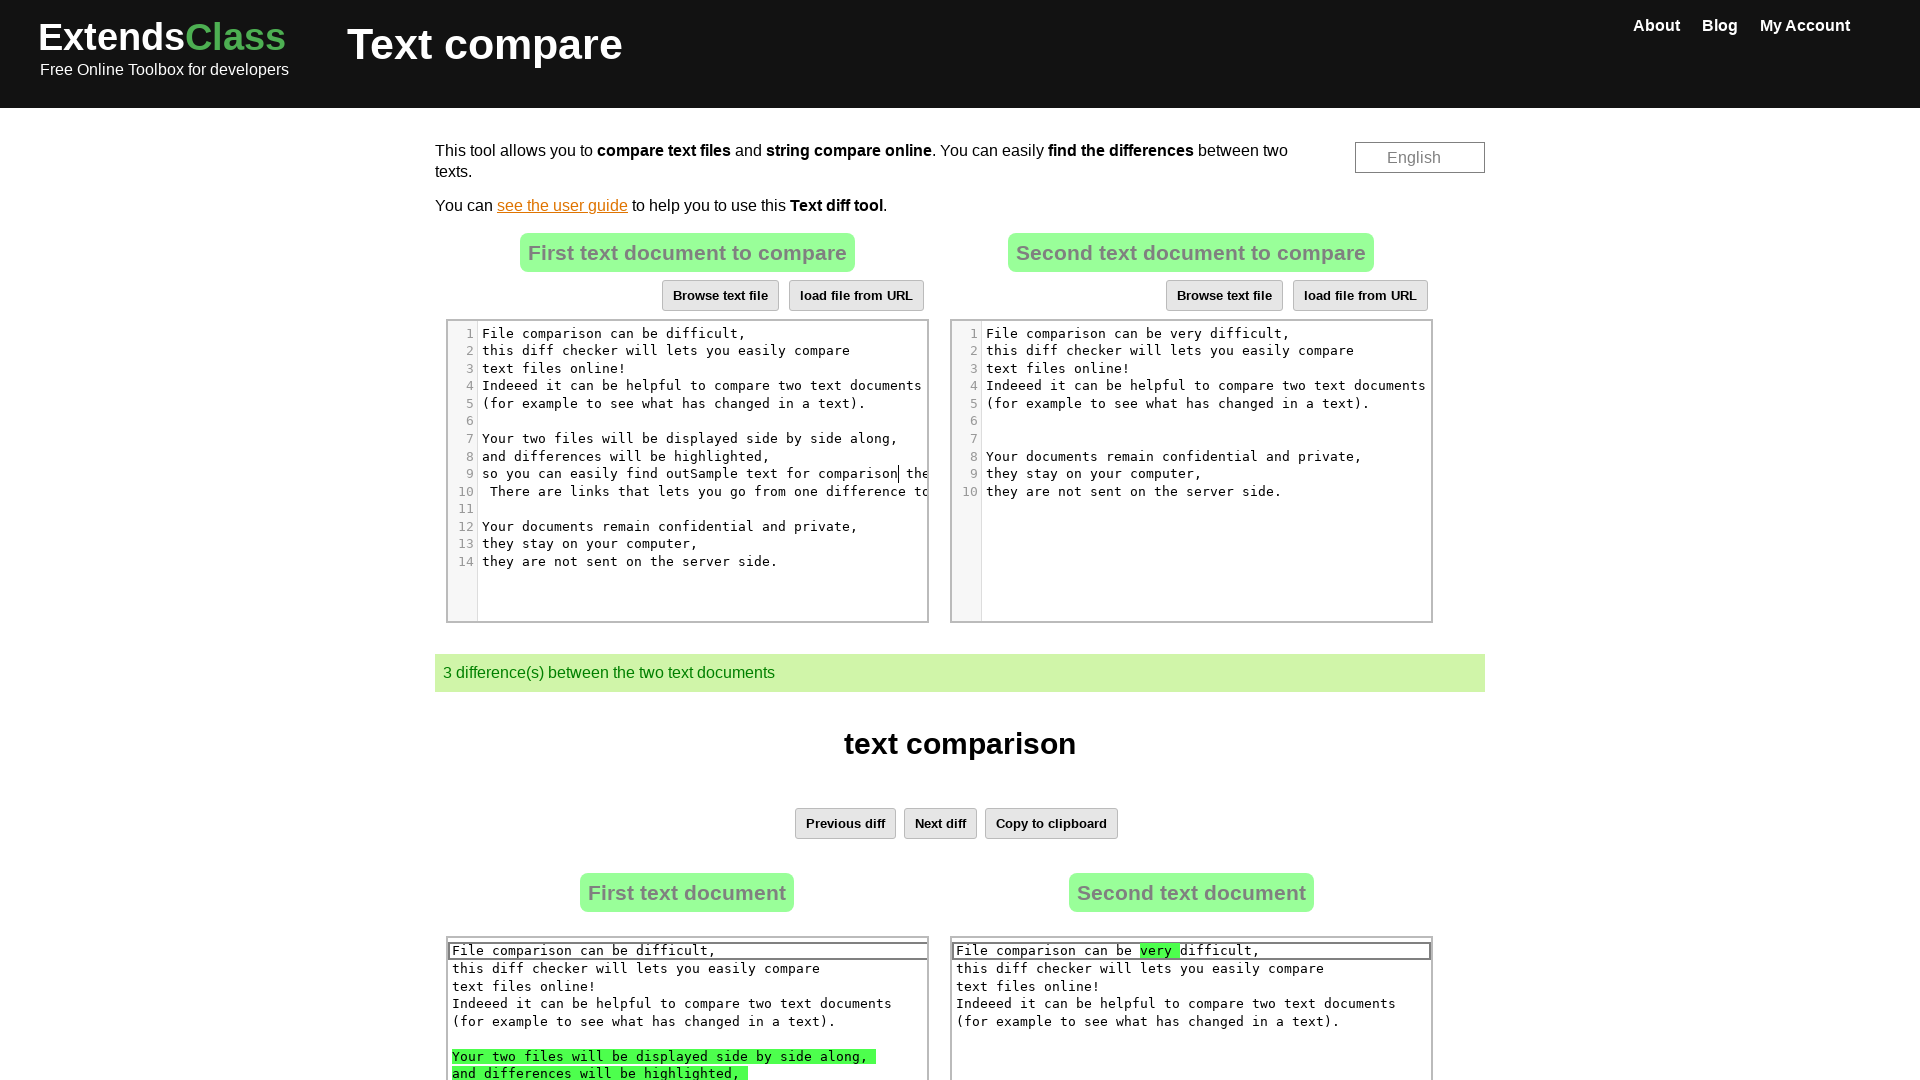

Selected all text in source area using Ctrl+A
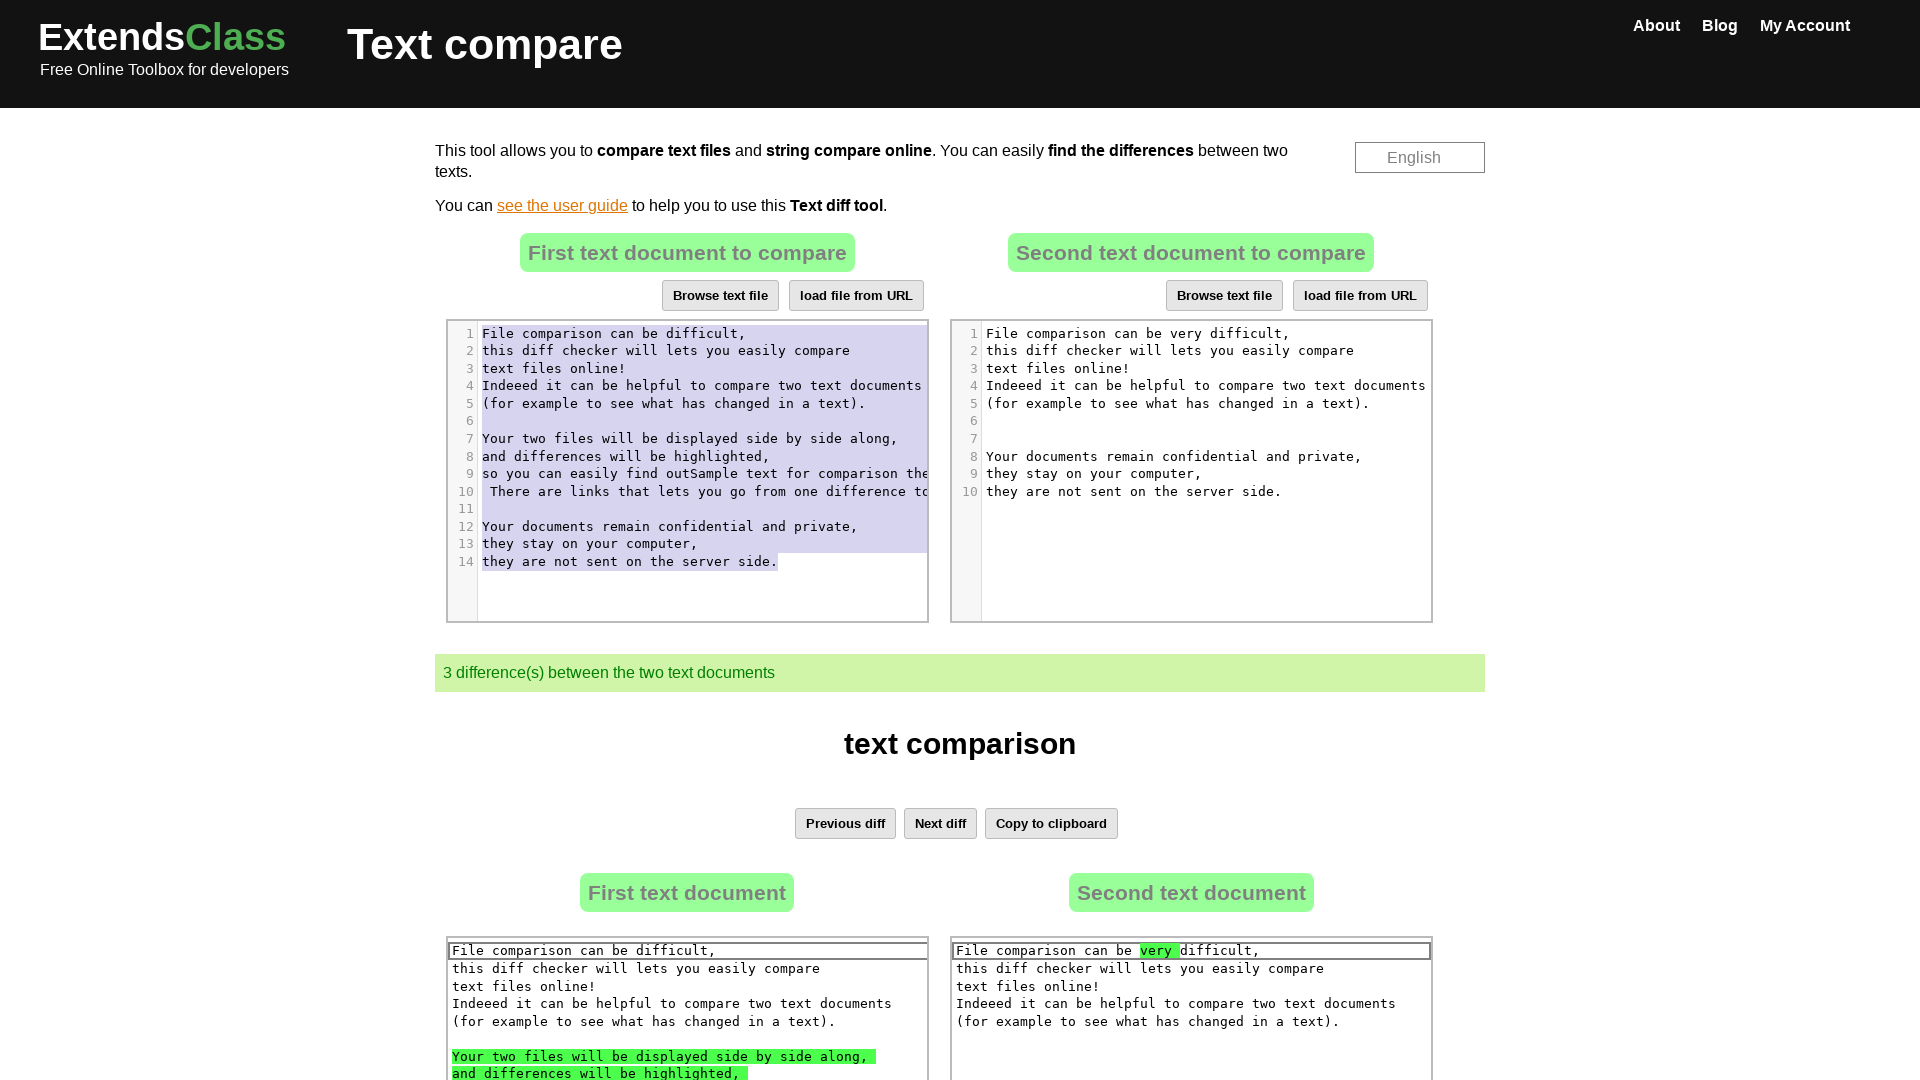

Copied selected text from source area using Ctrl+C
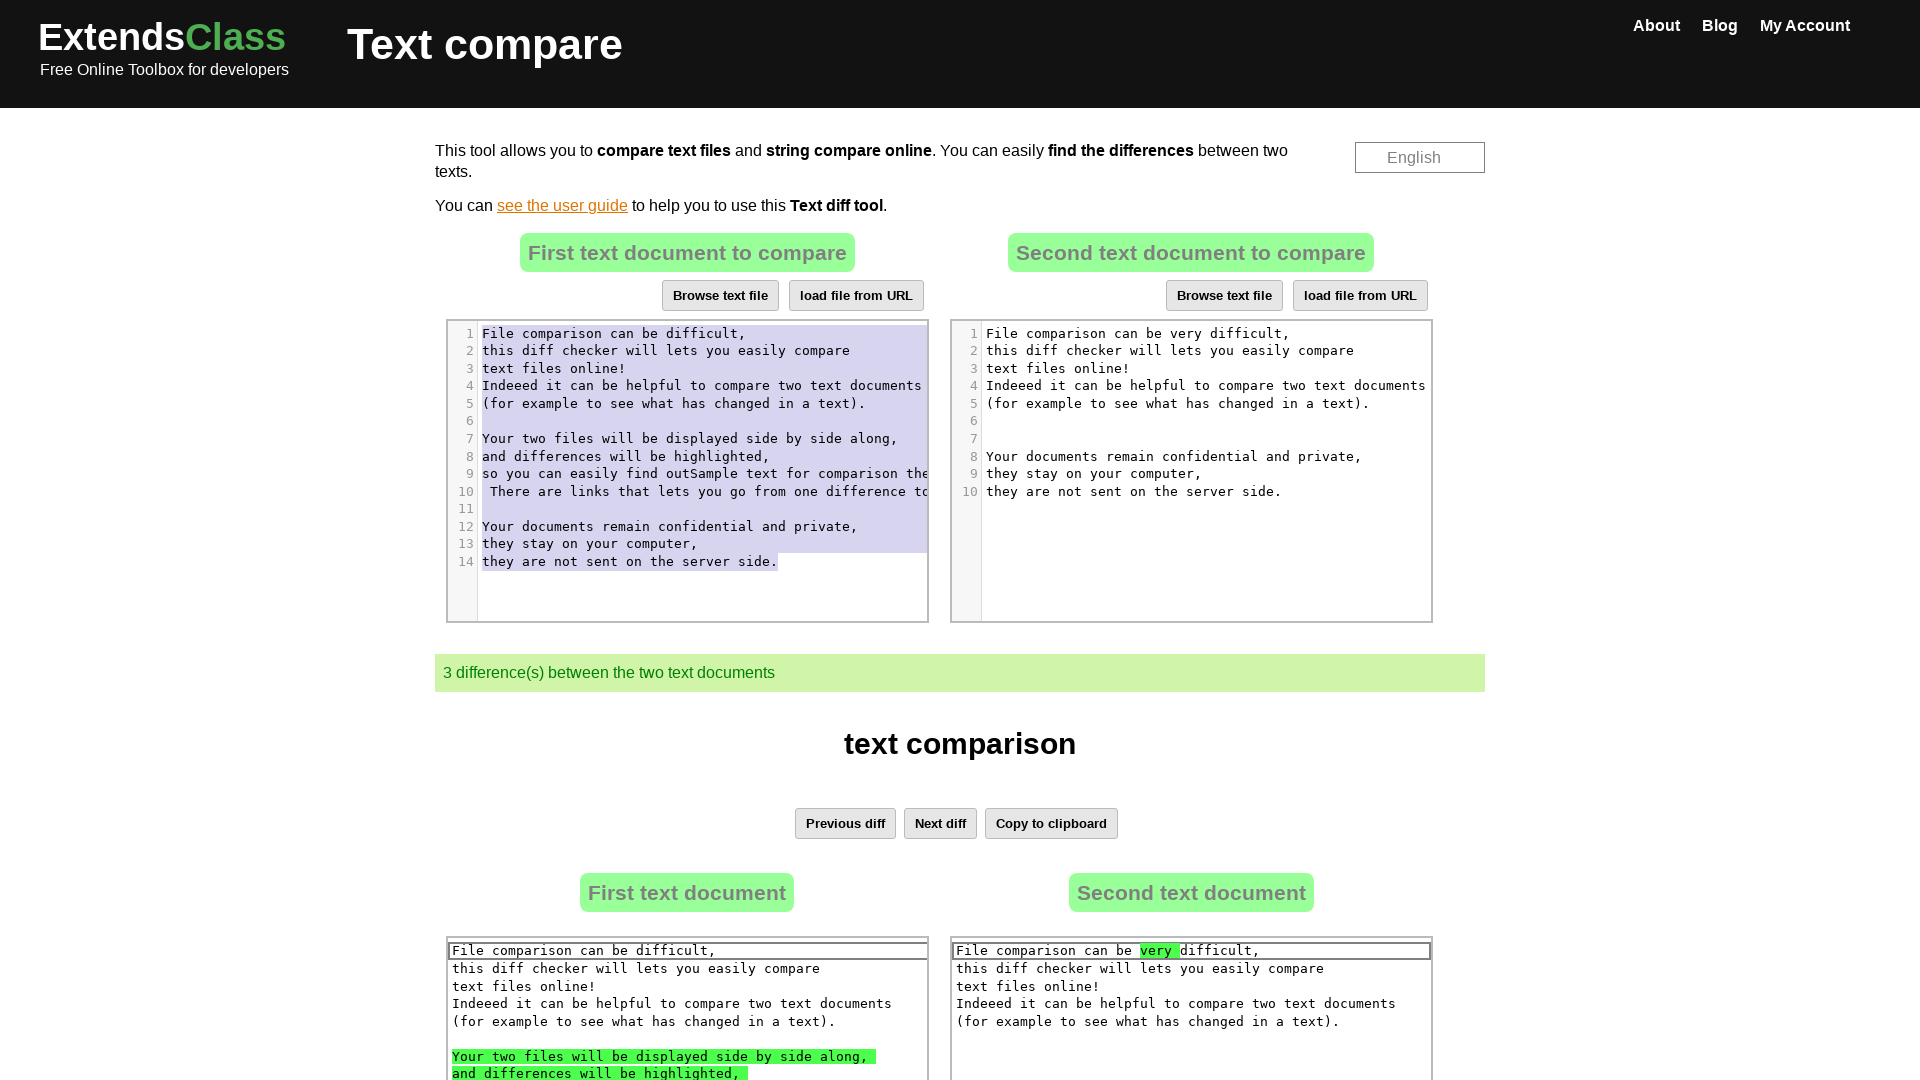

Located destination text area in right panel
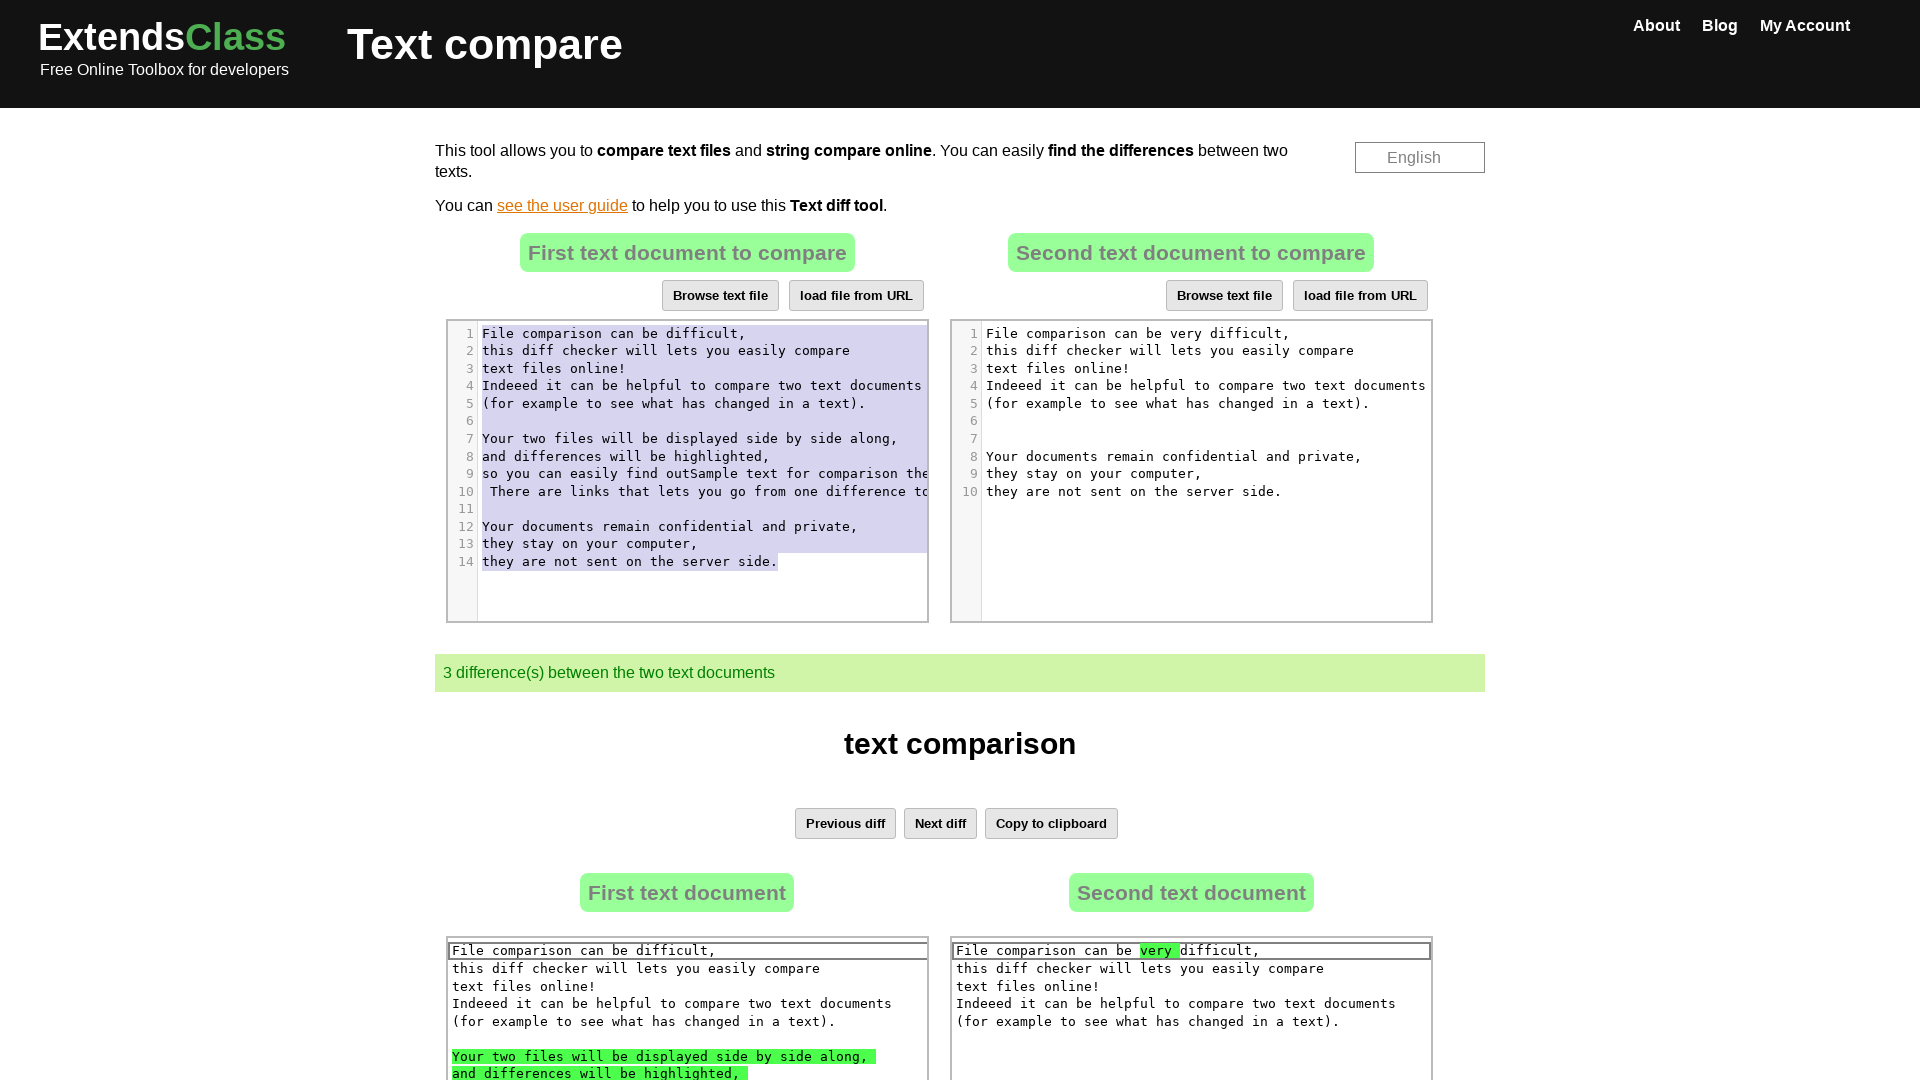

Clicked on destination text area to focus at (1191, 471) on xpath=//*[@id='dropZone2']//div[contains(@class, 'CodeMirror')] >> nth=0
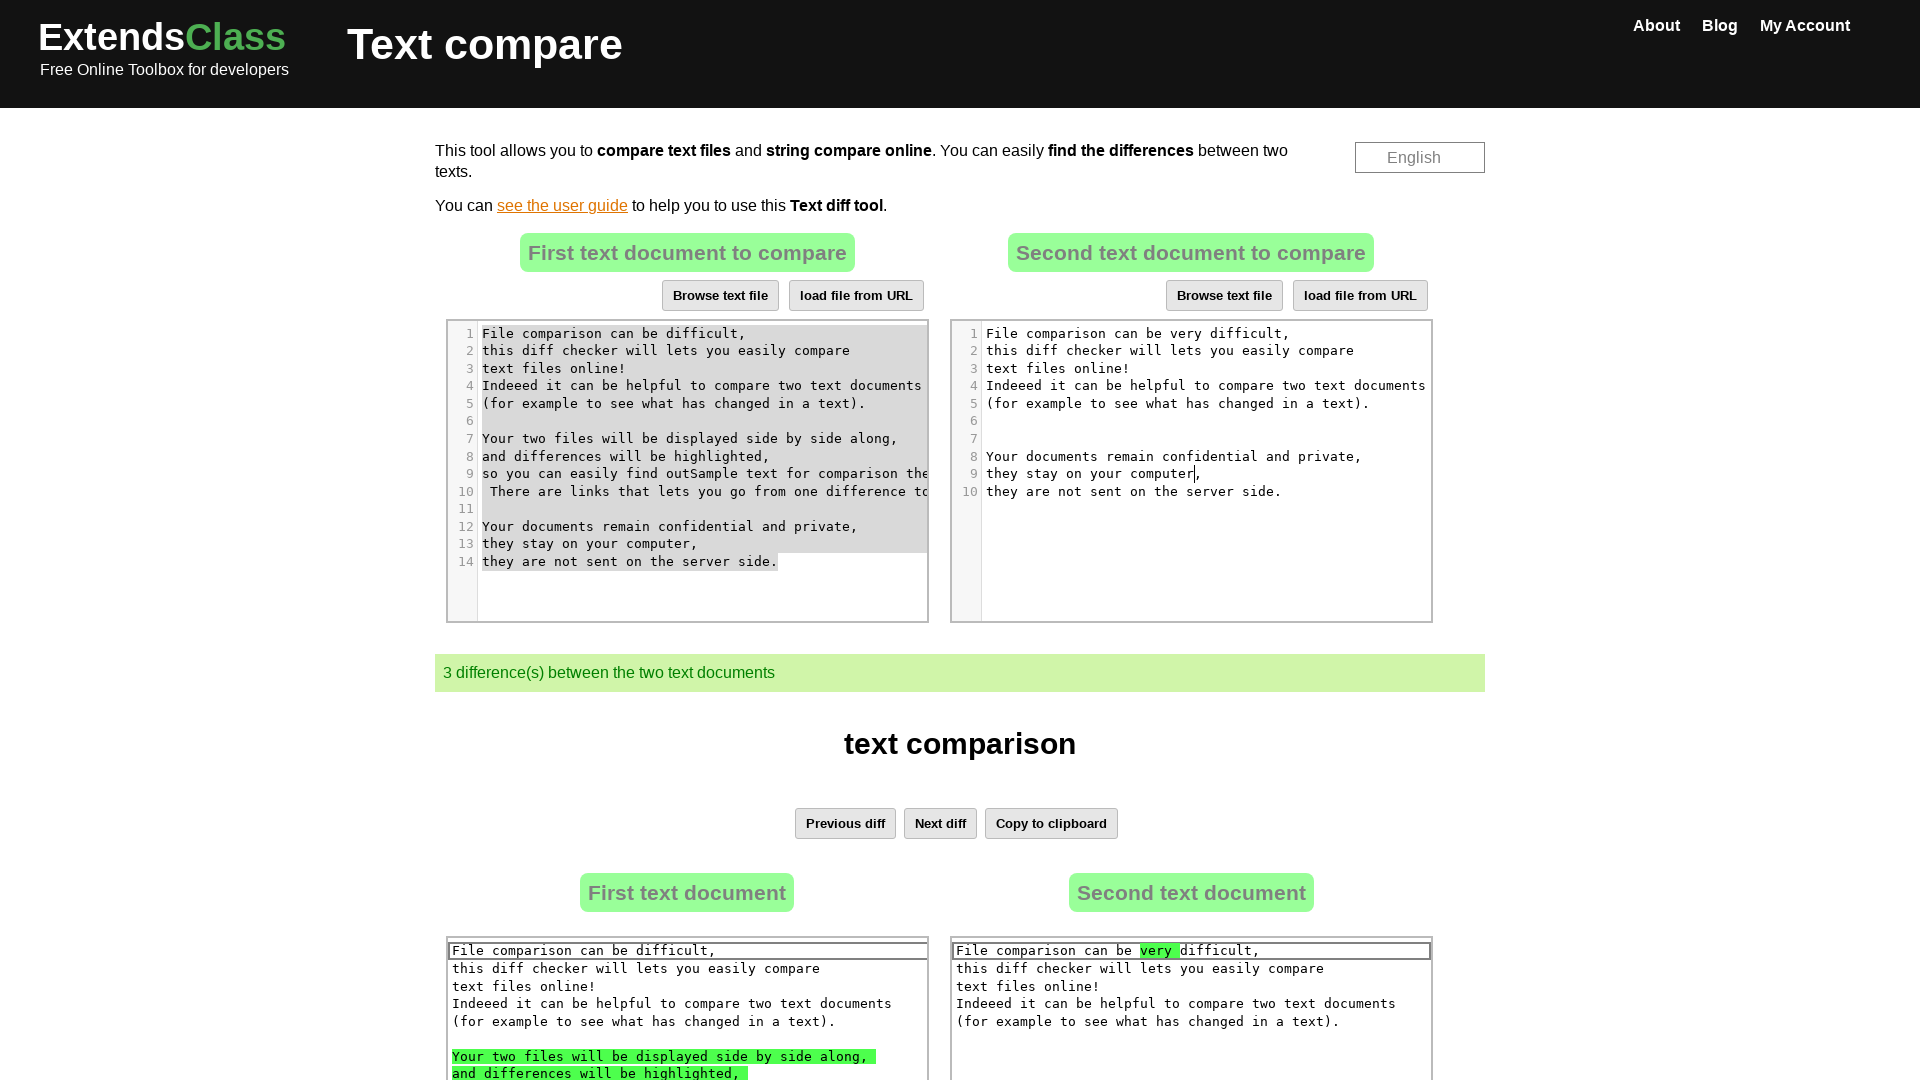

Pasted text into destination area using Ctrl+V
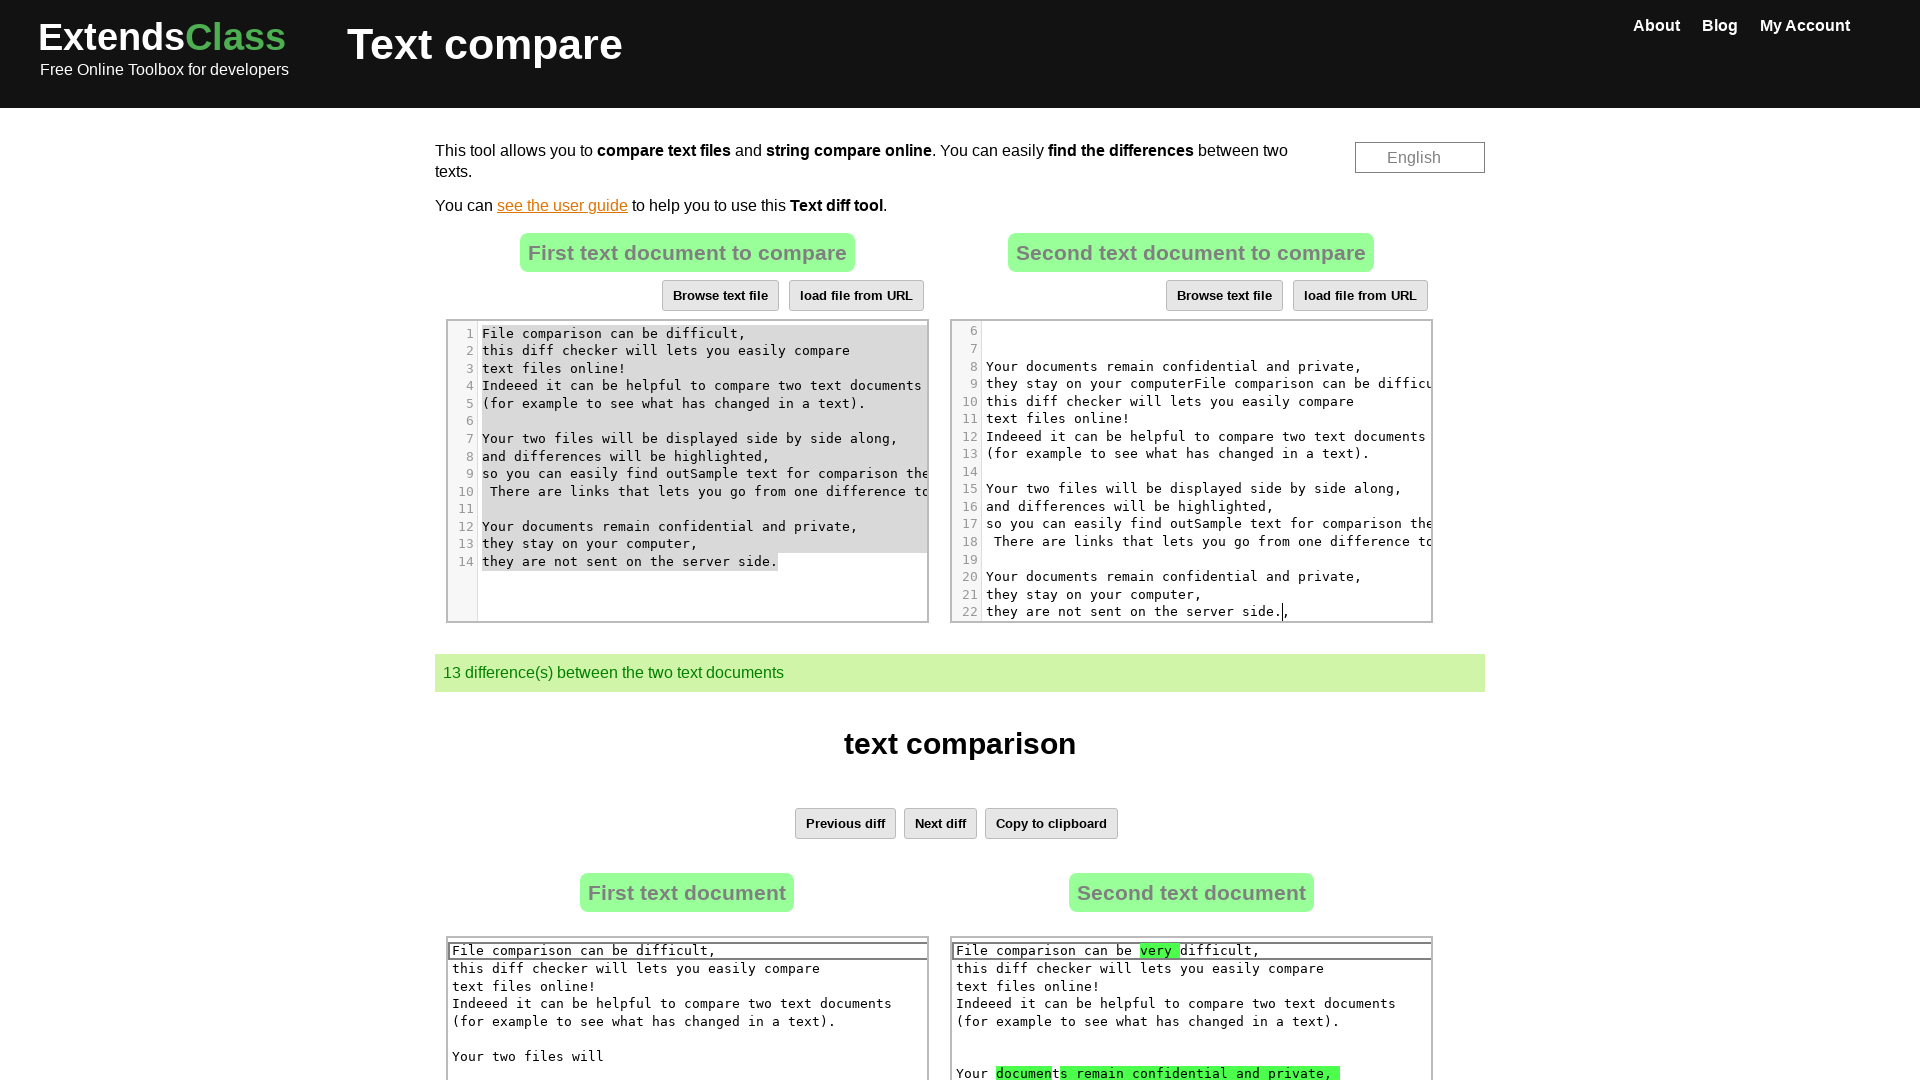

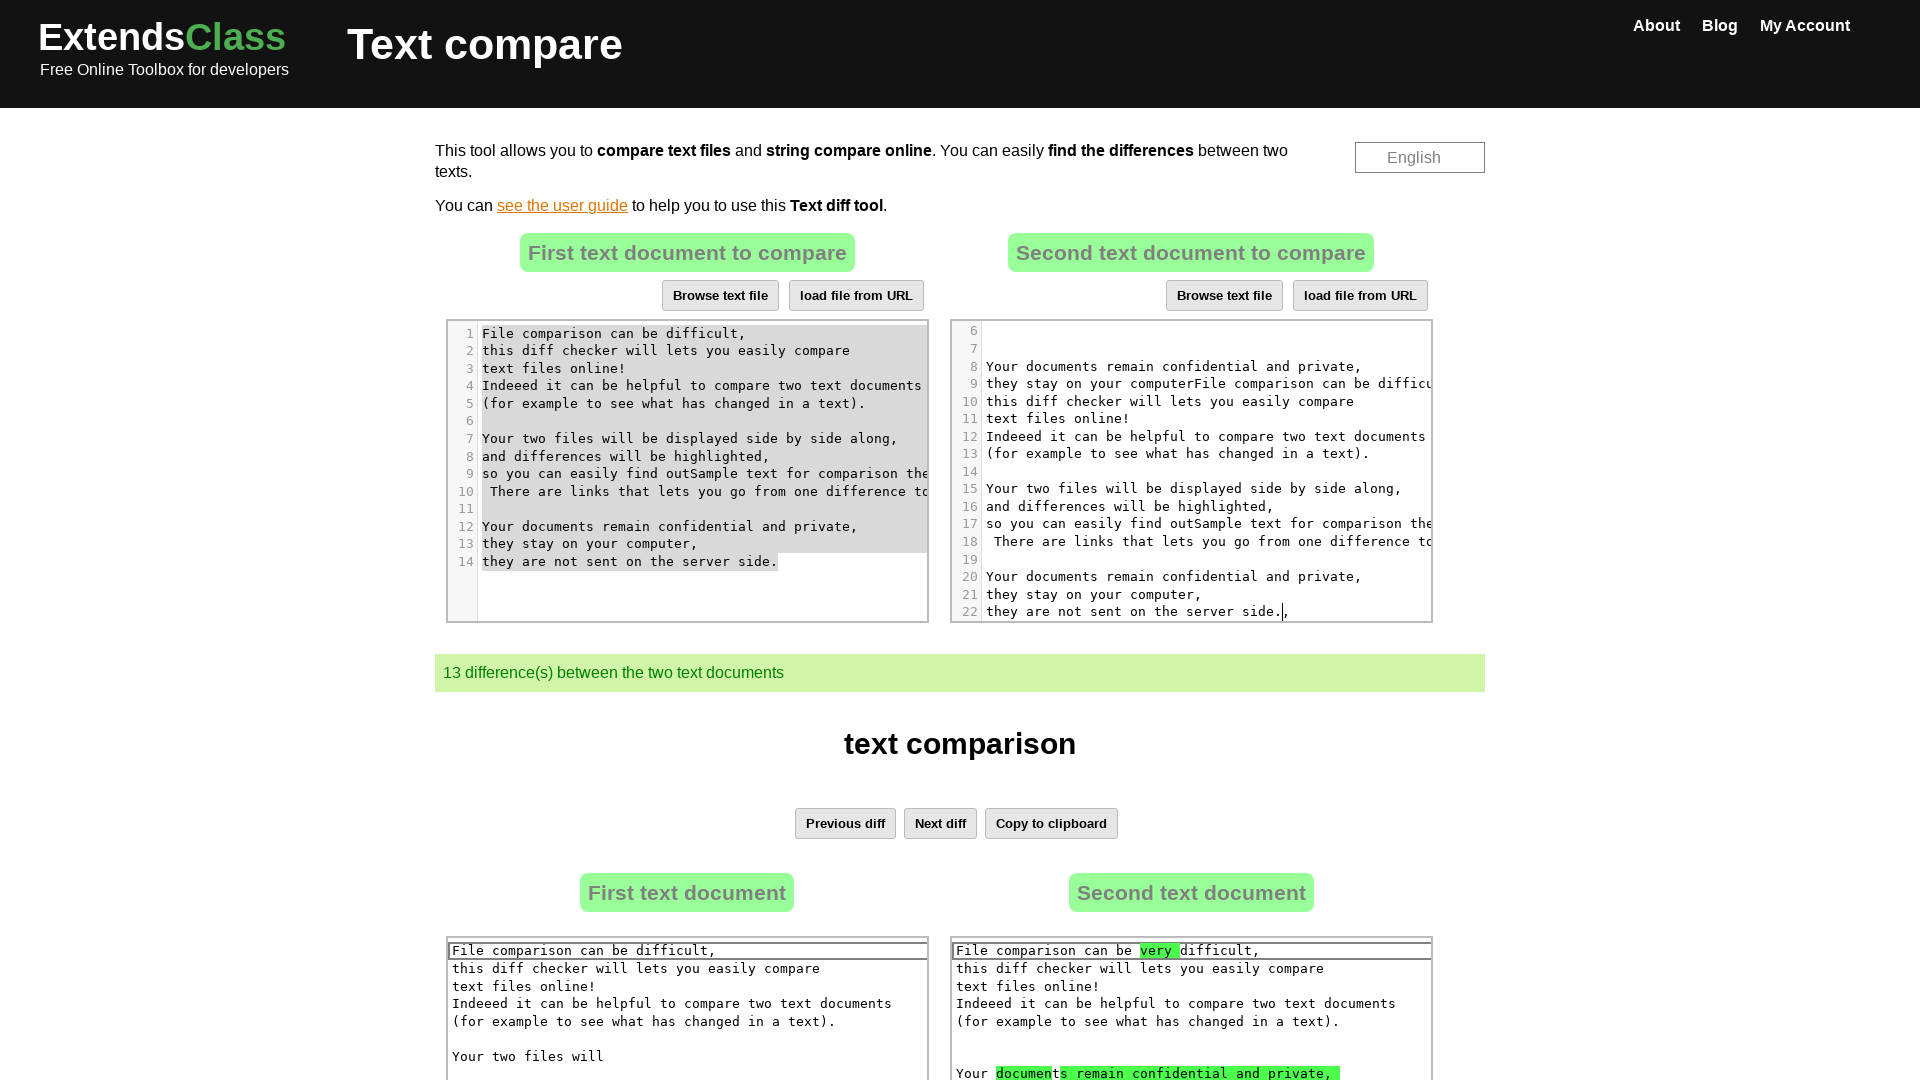